Tests the signature pad functionality by drawing on the canvas using mouse actions, then clicking the clear button to reset the canvas.

Starting URL: http://szimek.github.io/signature_pad/

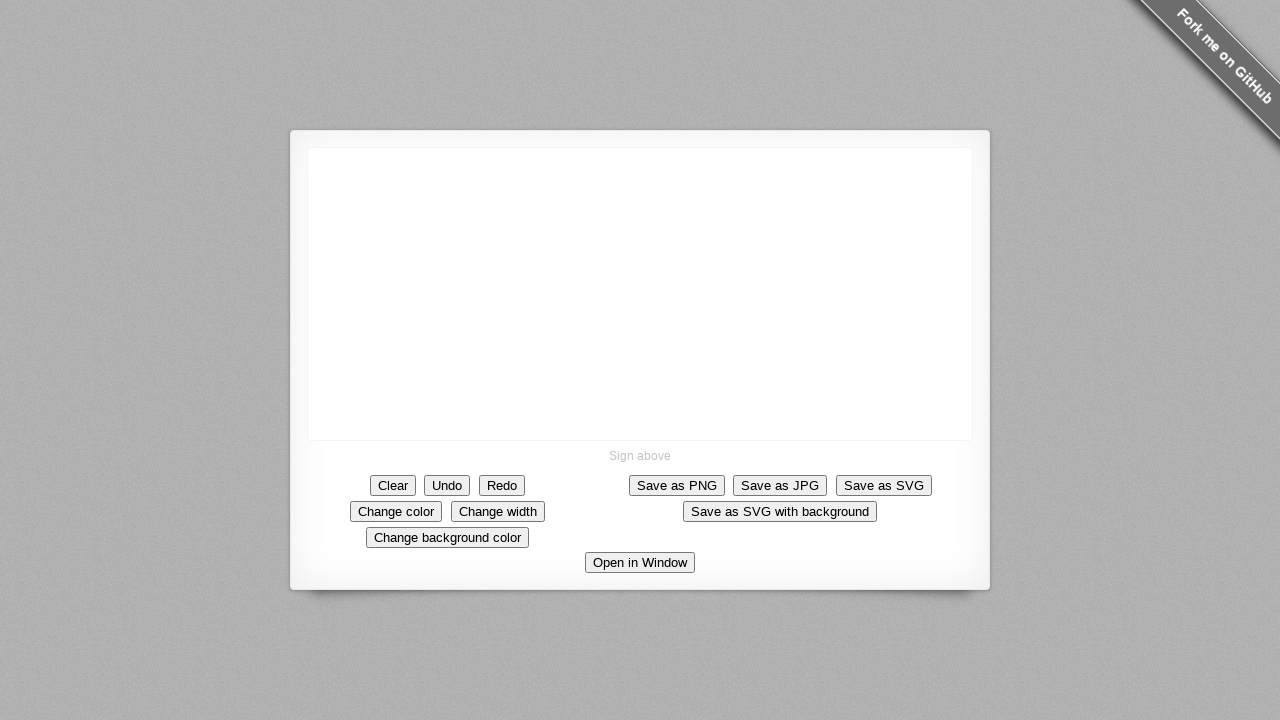

Canvas element loaded and visible
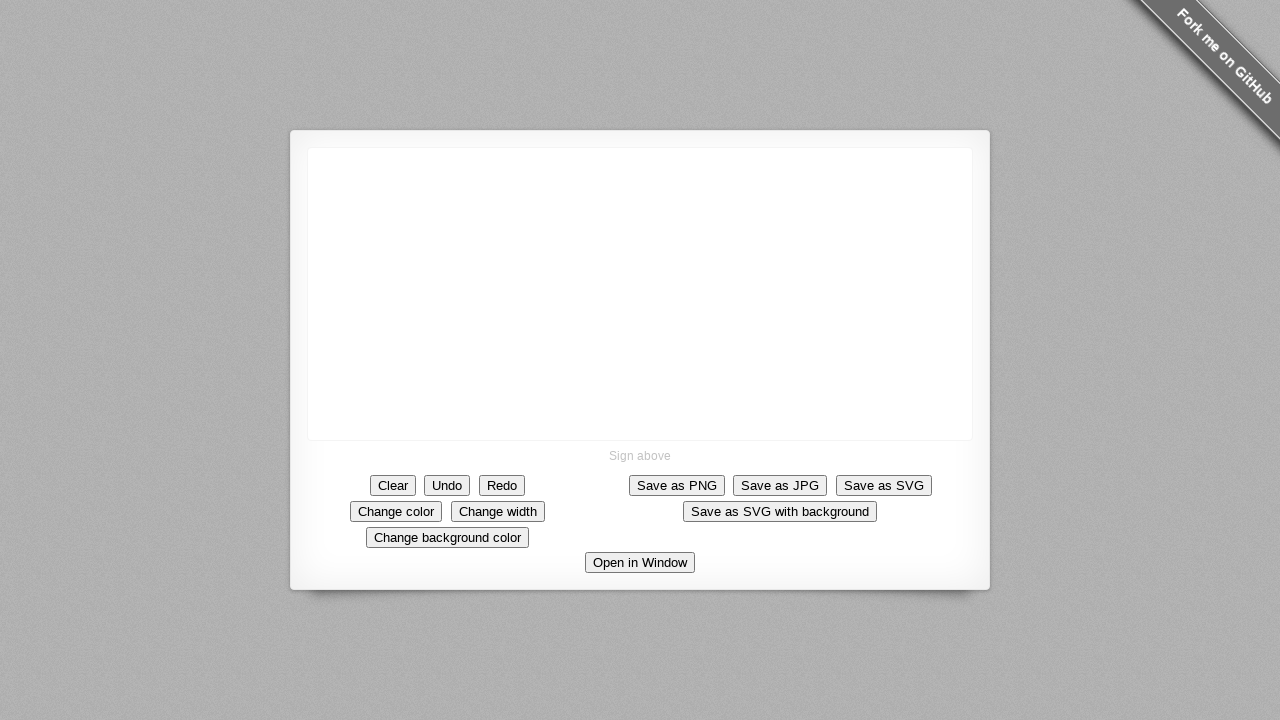

Retrieved canvas bounding box coordinates
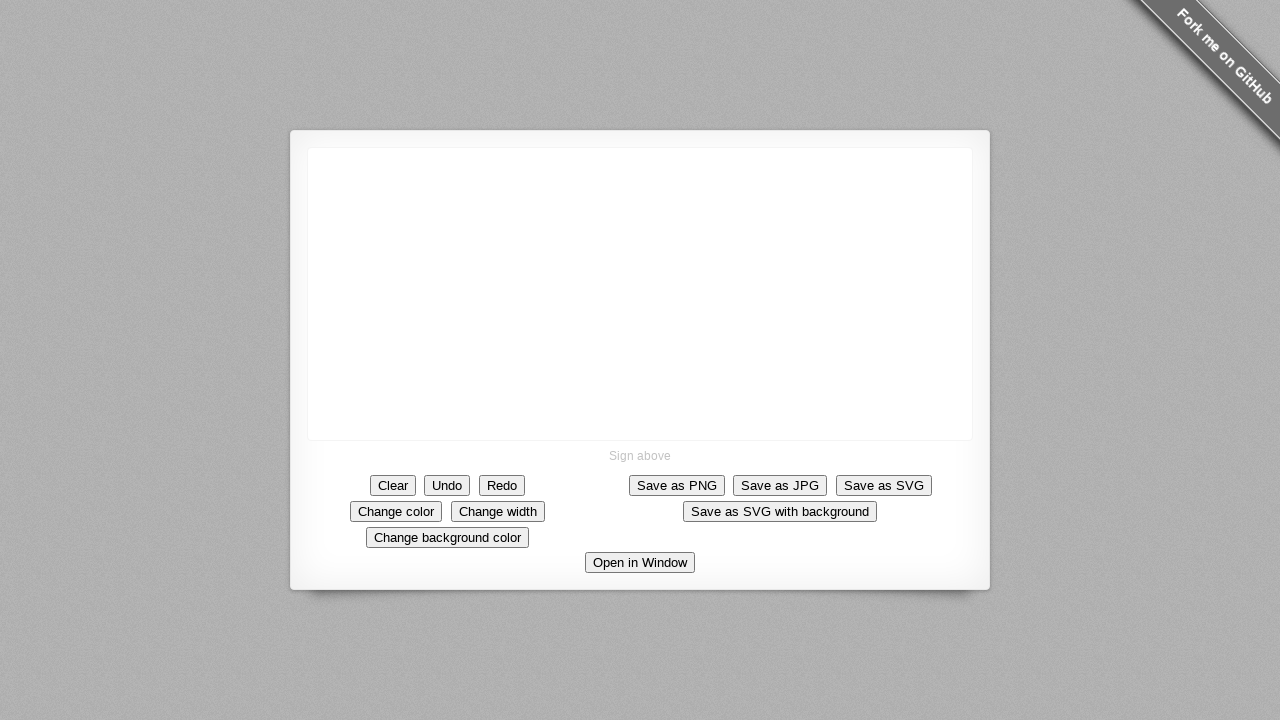

Moved mouse to initial drawing position at (358, 198)
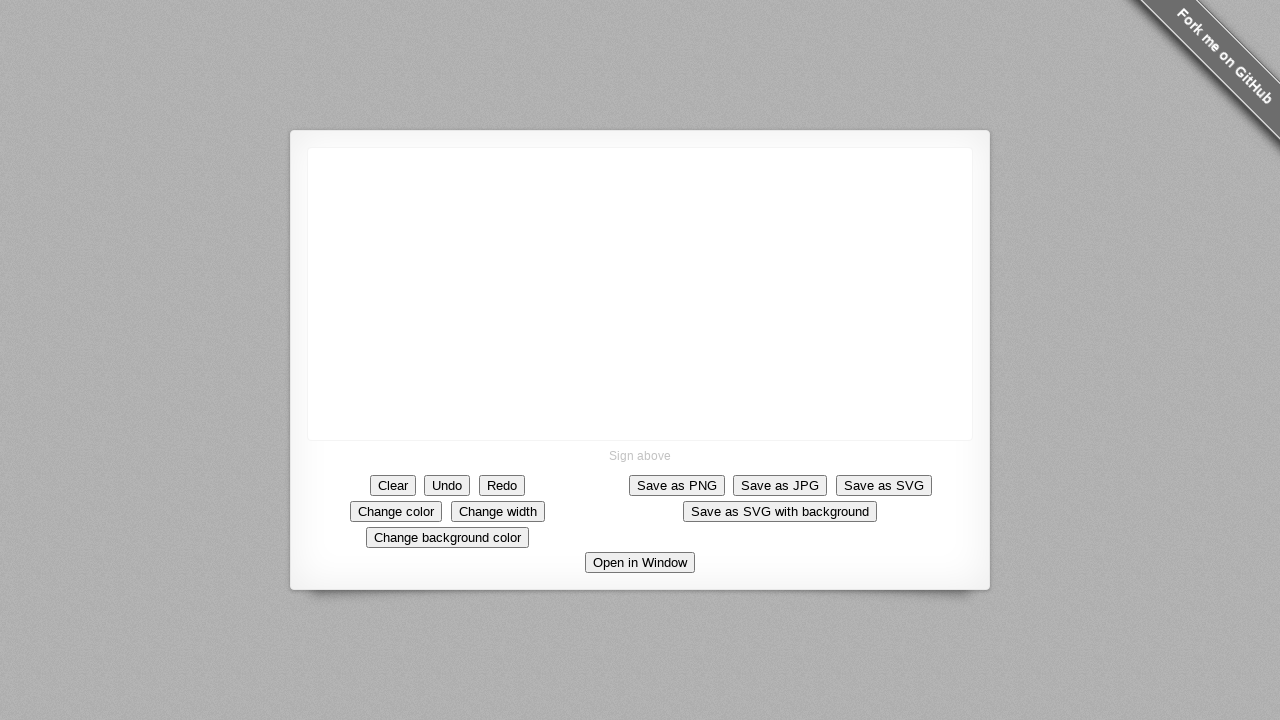

Mouse button pressed down to start drawing at (358, 198)
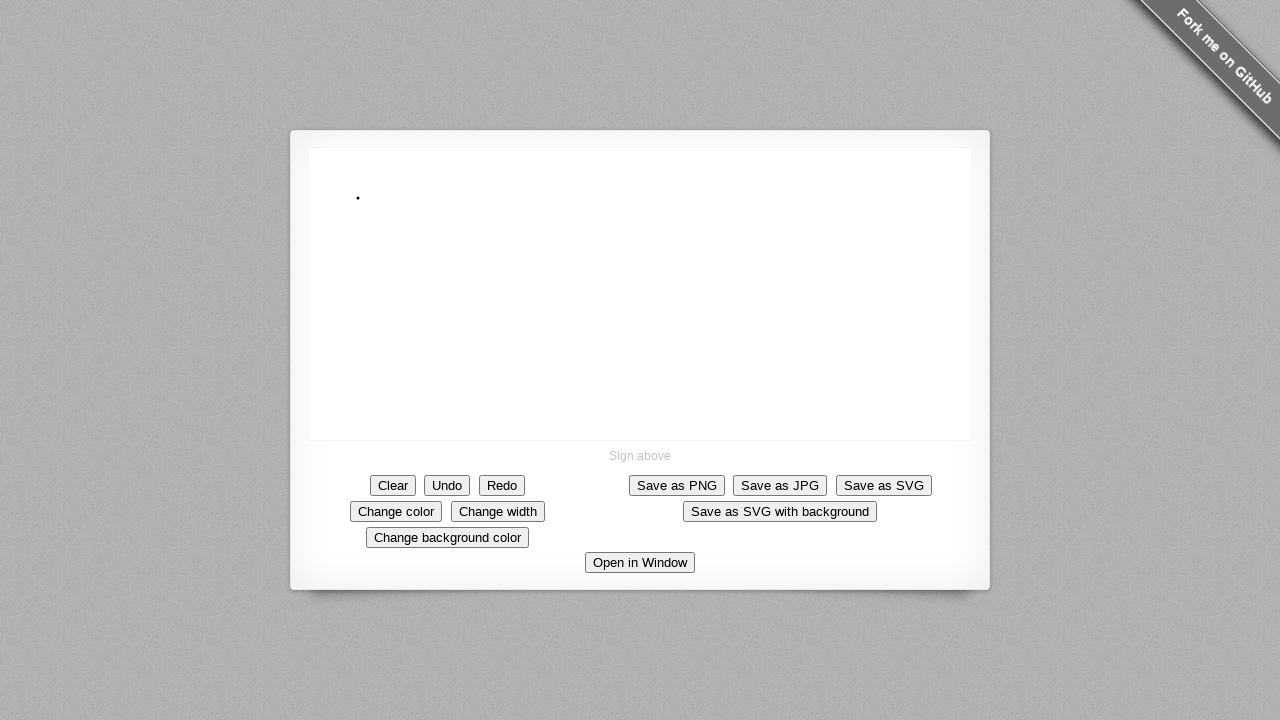

Drew diagonal line segment on canvas at (458, 248)
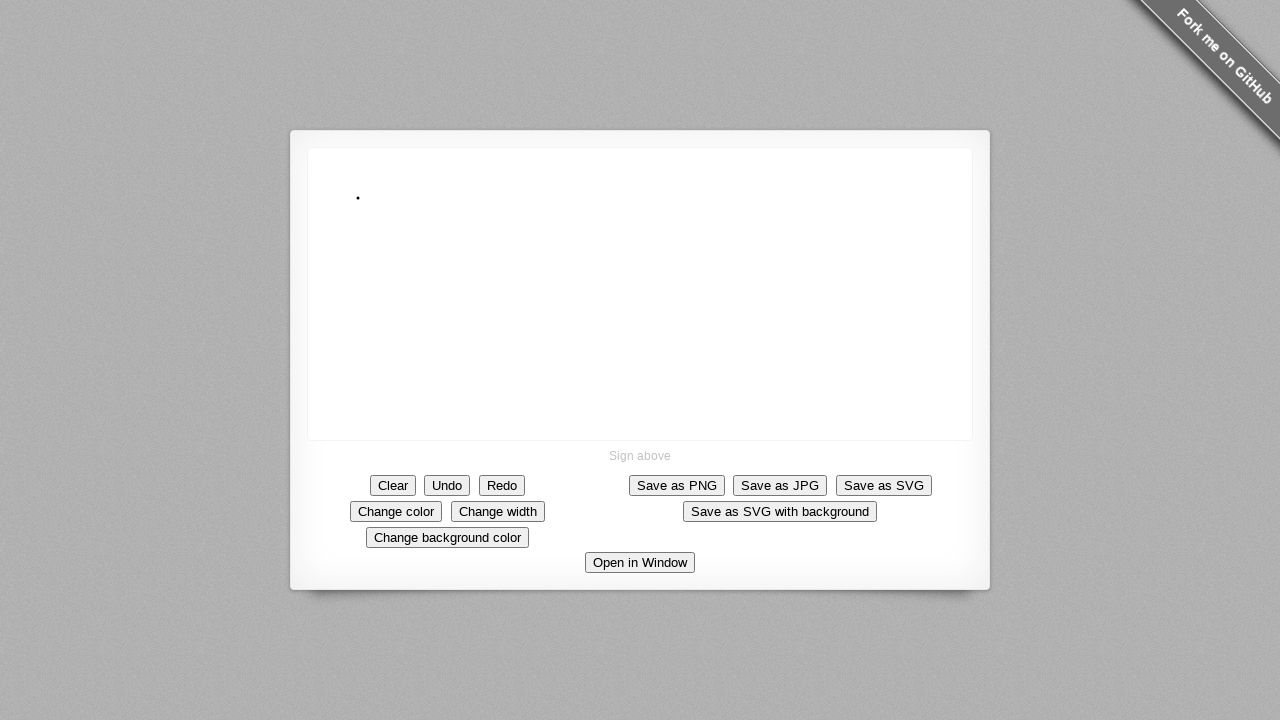

Continued drawing with second line segment at (408, 298)
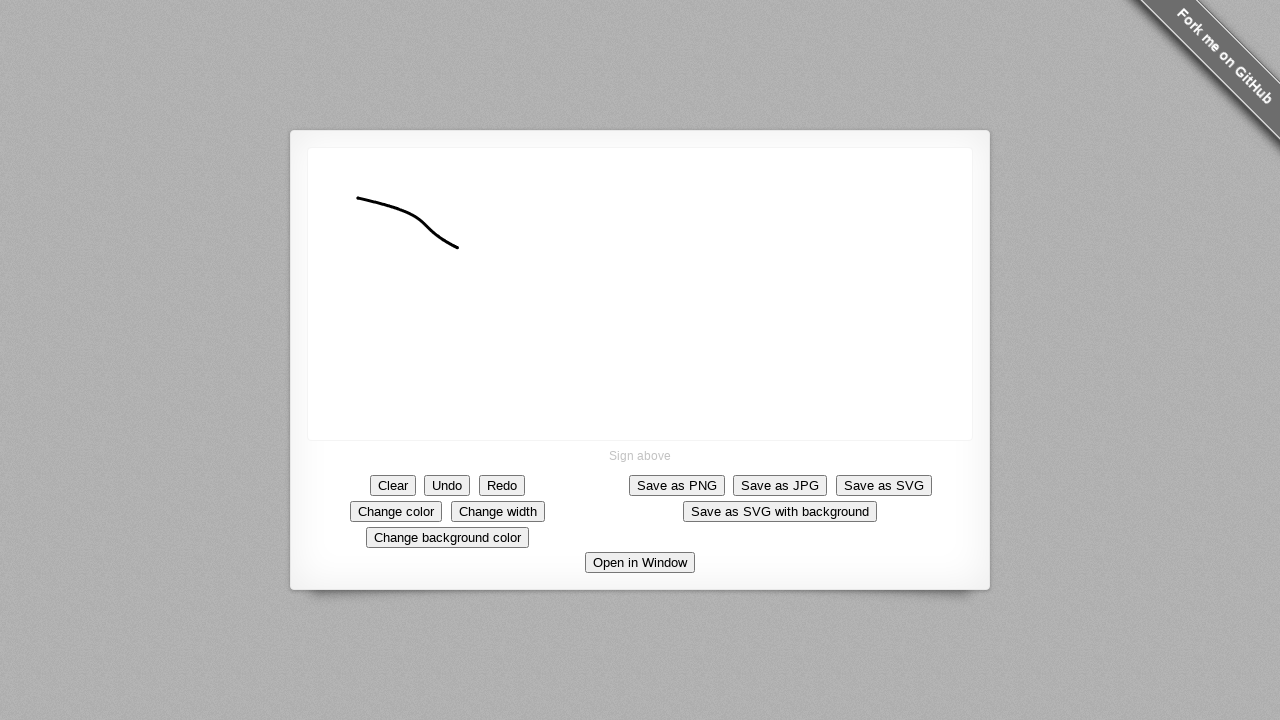

Completed zigzag pattern on signature pad at (508, 268)
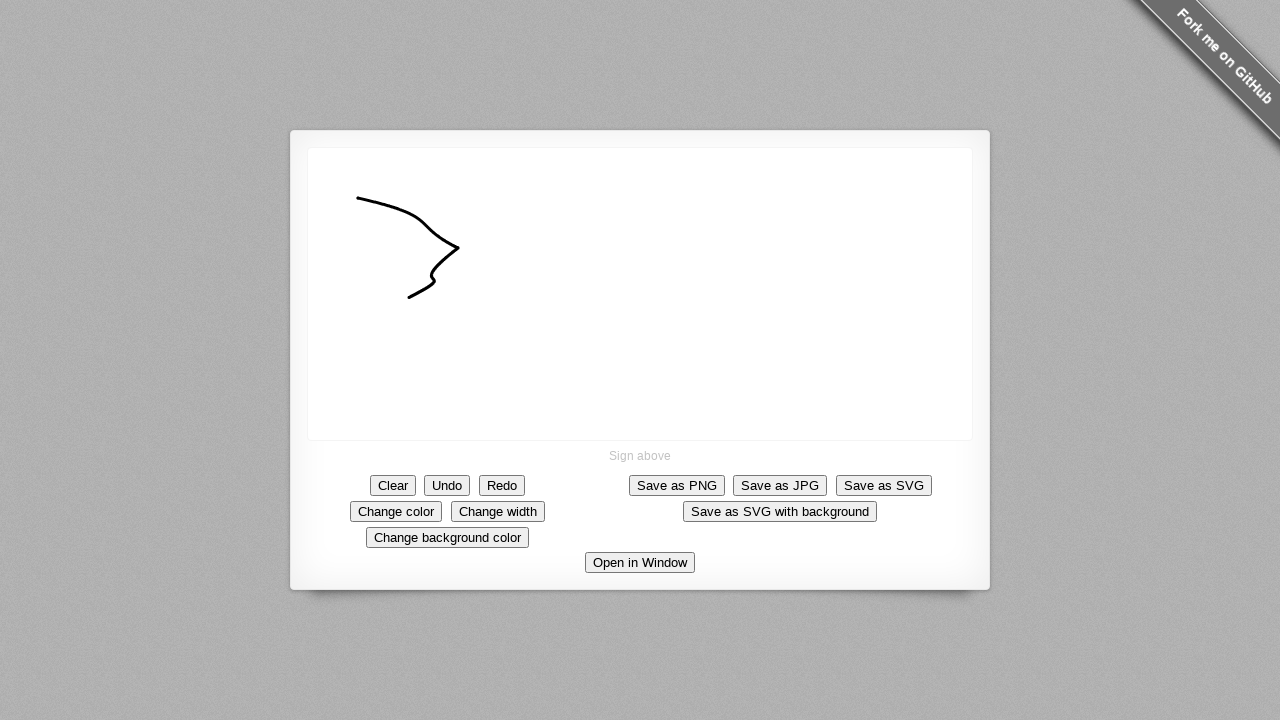

Mouse button released to finish drawing at (508, 268)
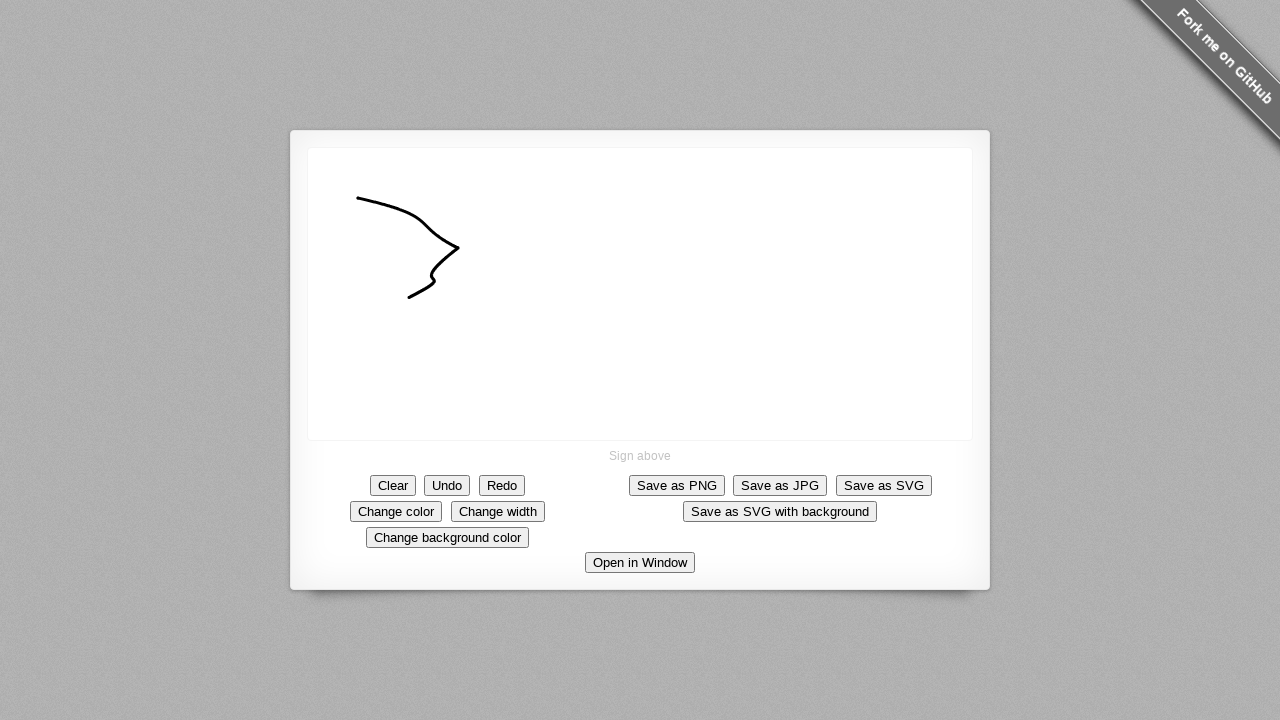

Clicked clear button to reset the signature pad canvas at (393, 485) on button[data-action='clear']
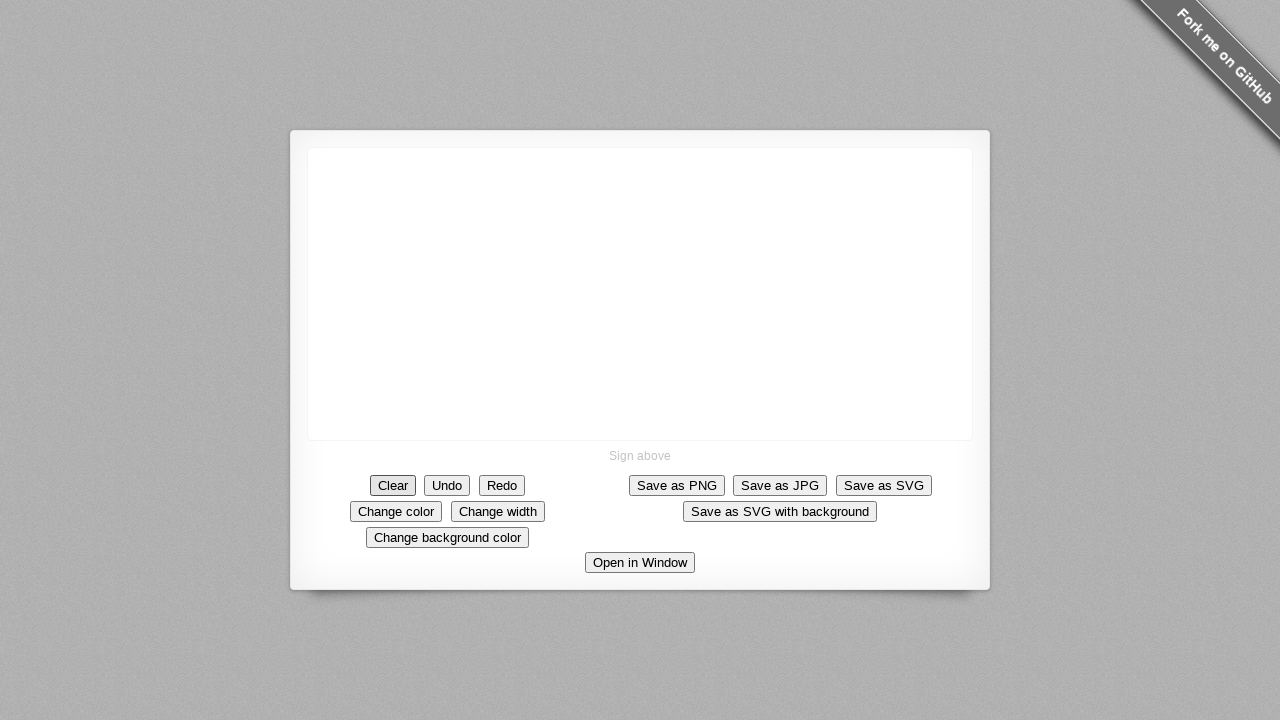

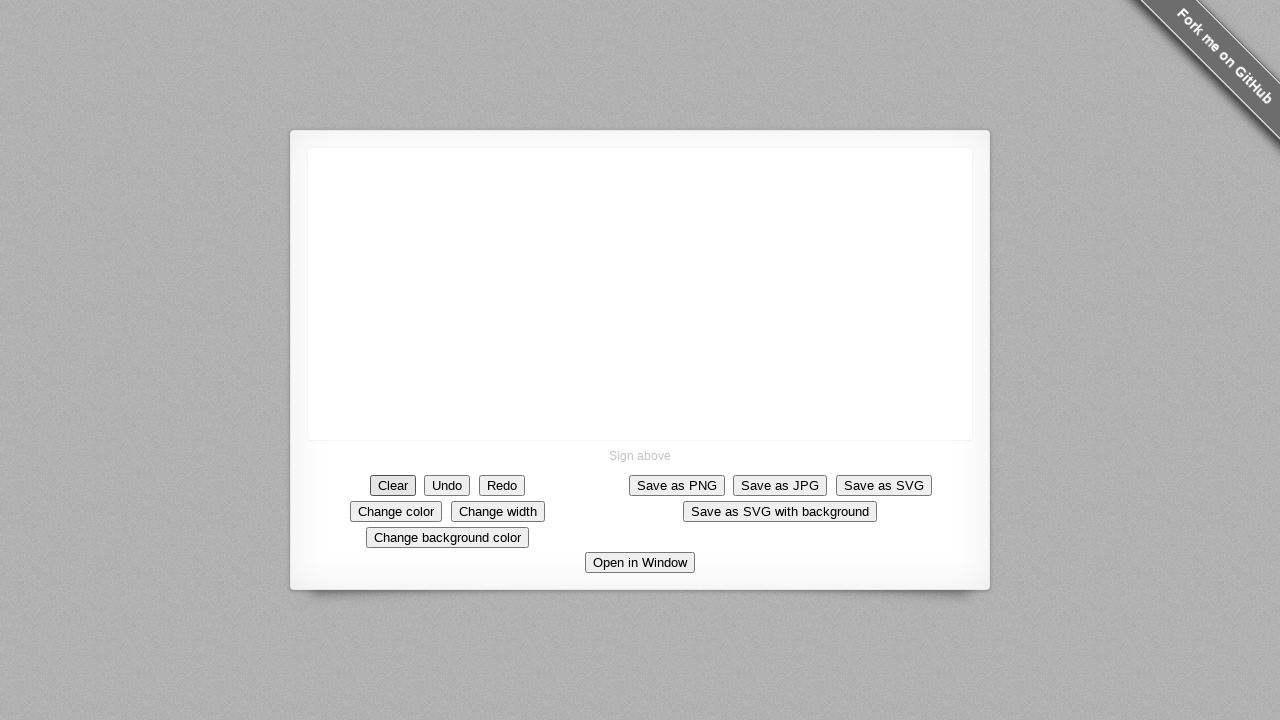